Tests the Menu widget on demoqa.com by navigating to the Widgets section, clicking on Menu, and hovering over menu items to verify their presence

Starting URL: https://demoqa.com/

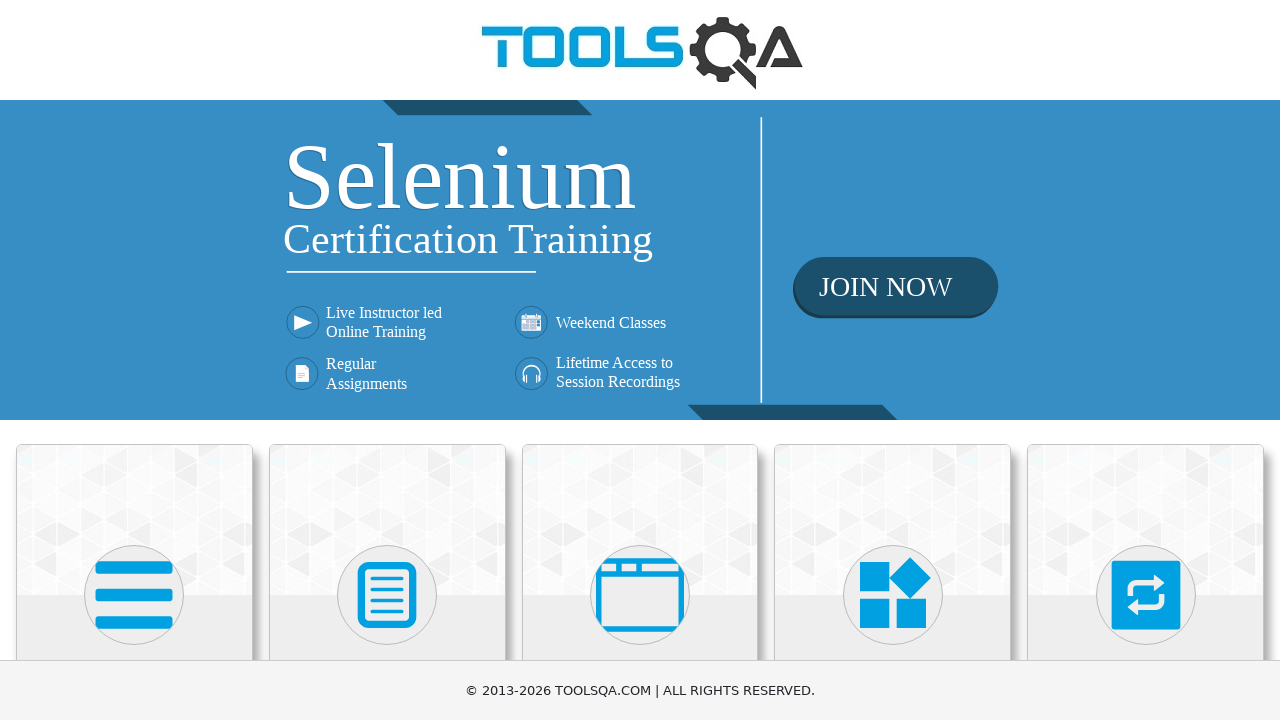

Waited for page to load and verified URL is demoqa.com
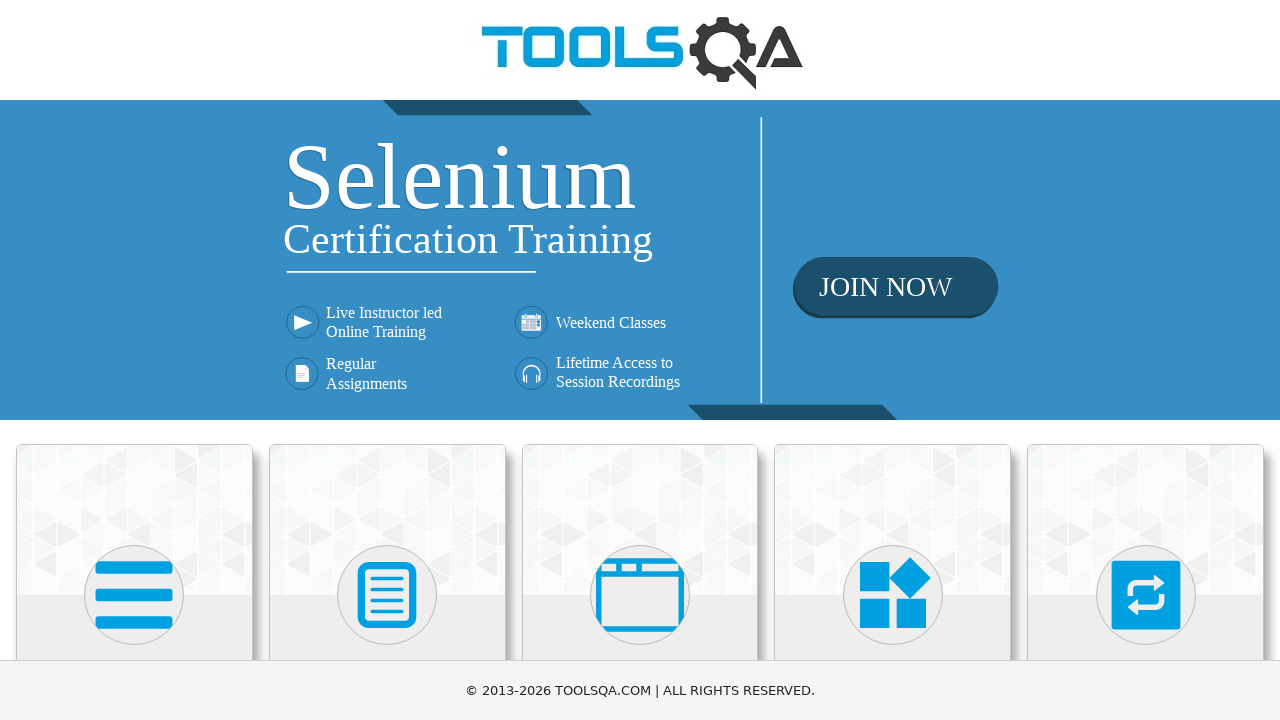

Clicked on Widgets section at (893, 360) on text=Widgets
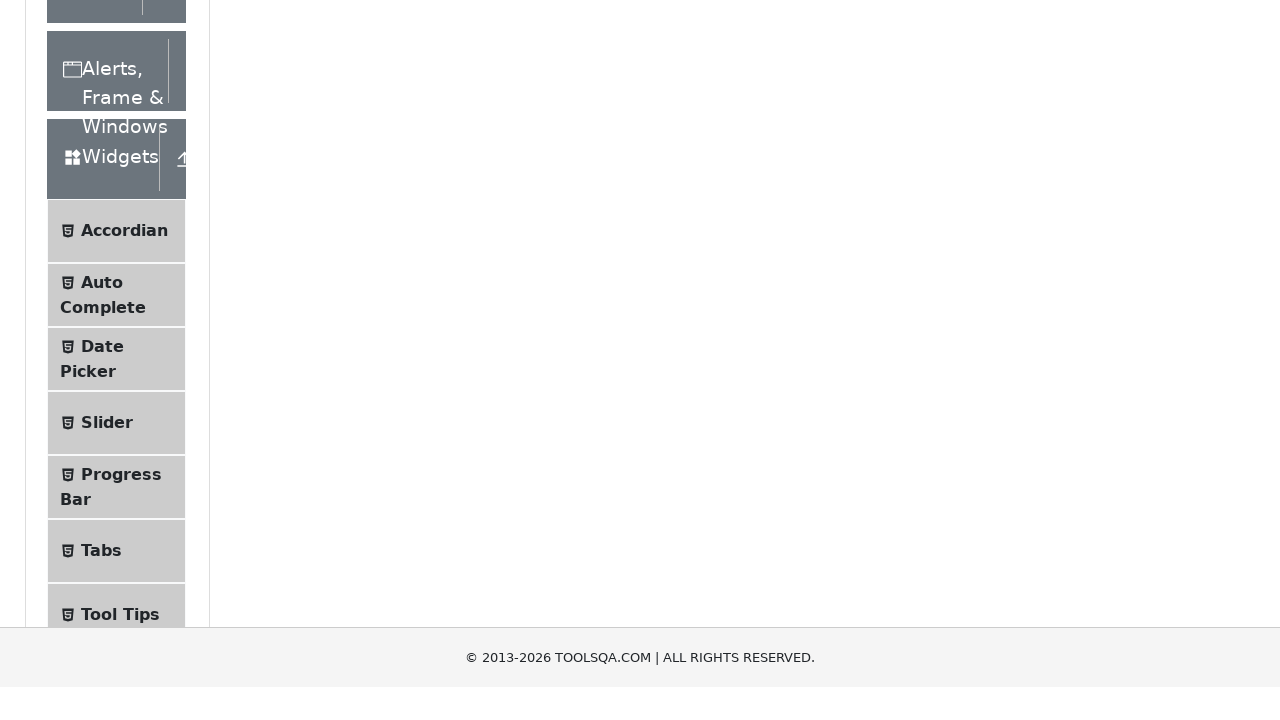

Menu option became visible in Widgets menu
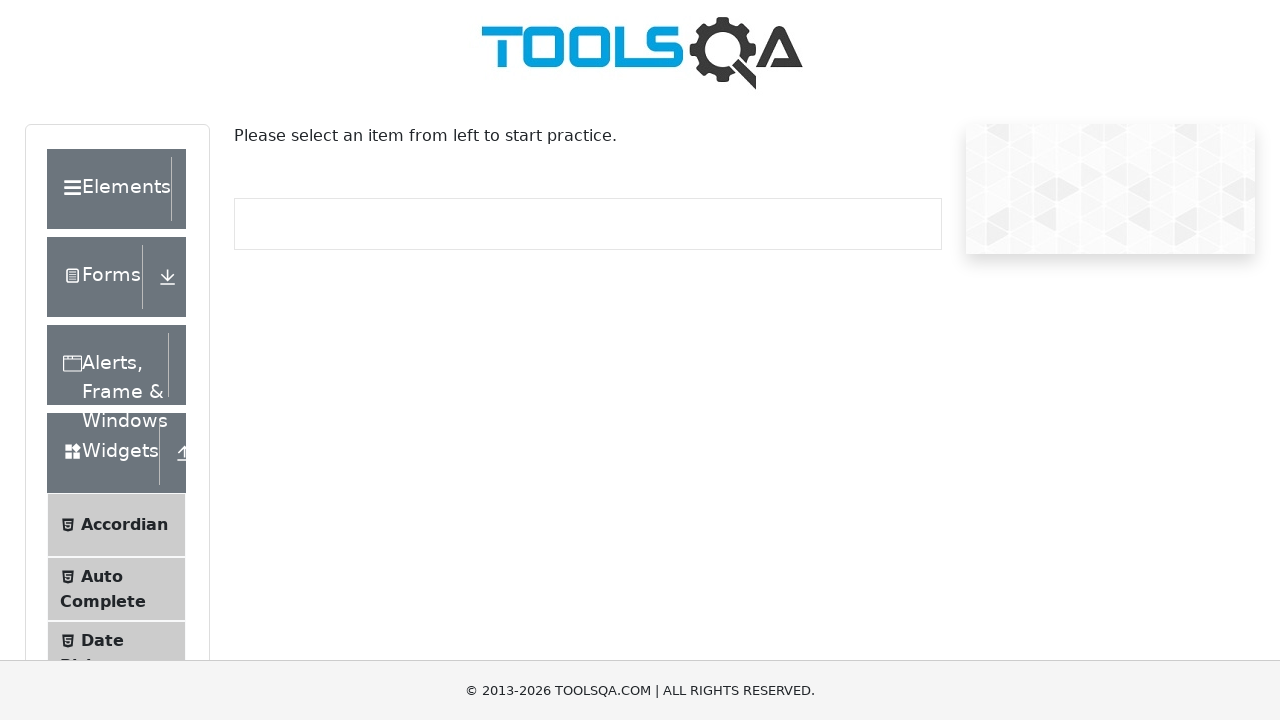

Clicked on Menu option at (105, 361) on text=Menu
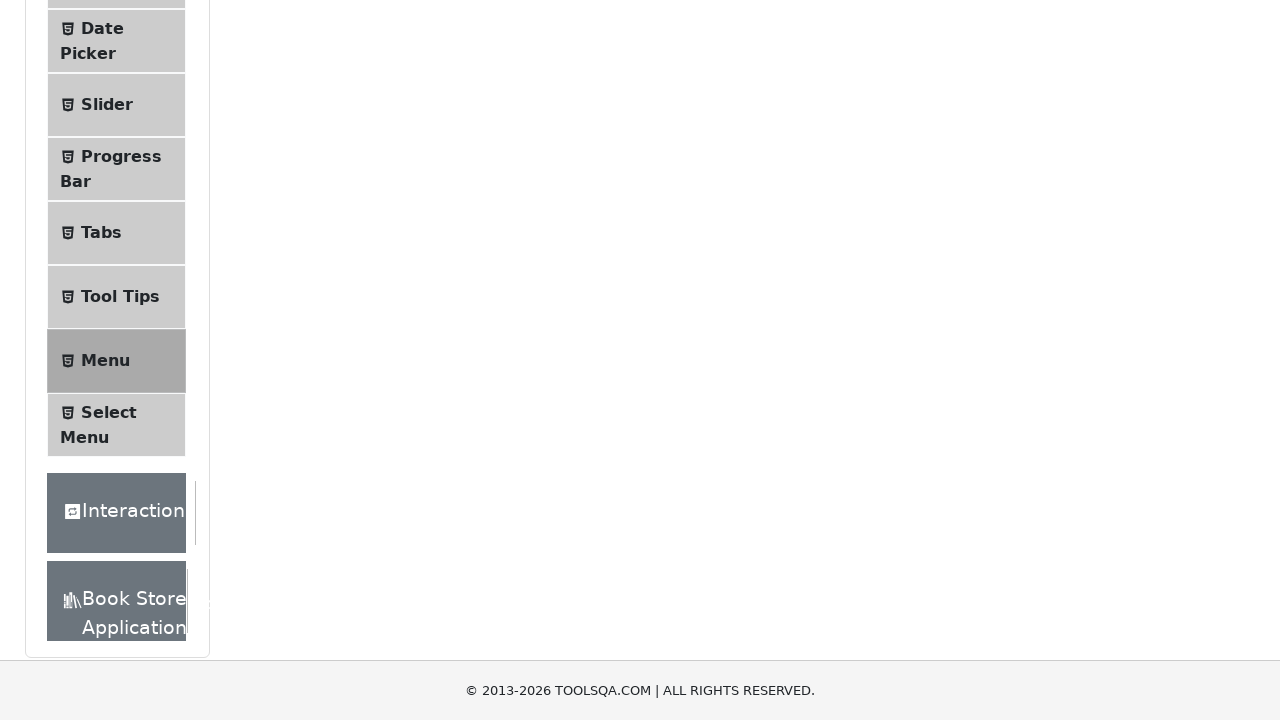

Menu page loaded and Main Item 1 is visible
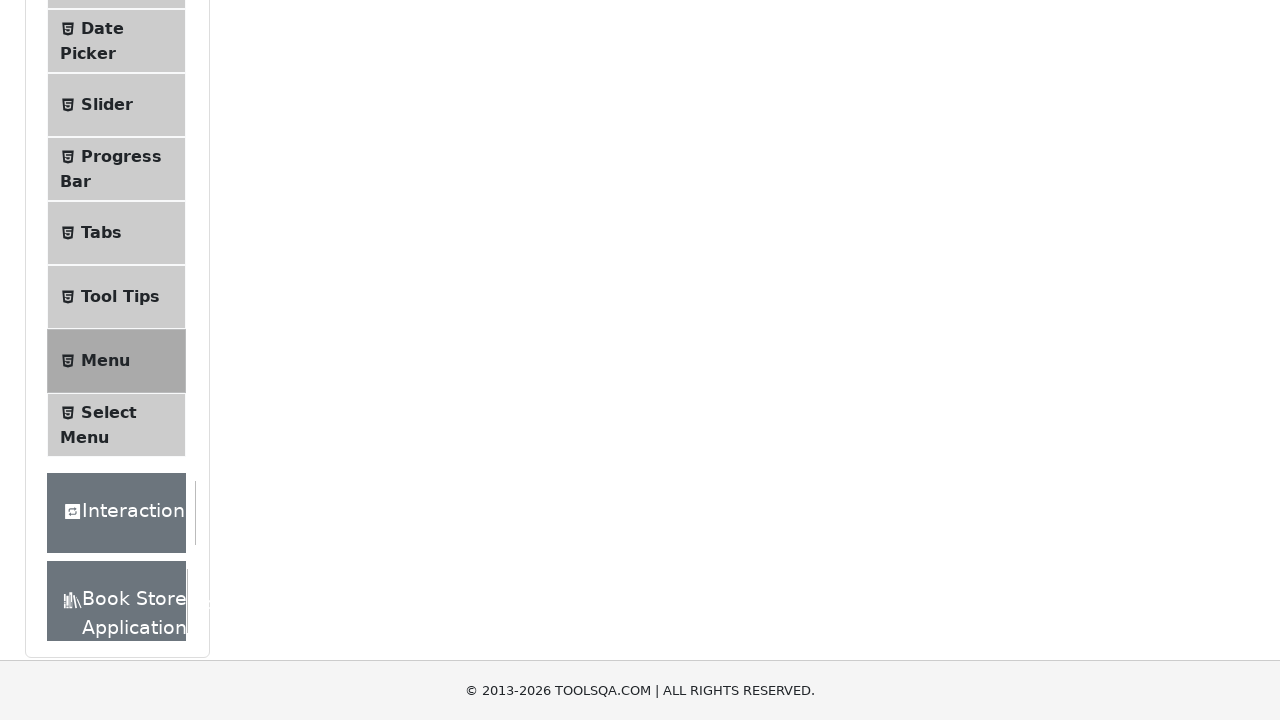

Hovered over Main Item 1 at (334, 240) on text=Main Item 1
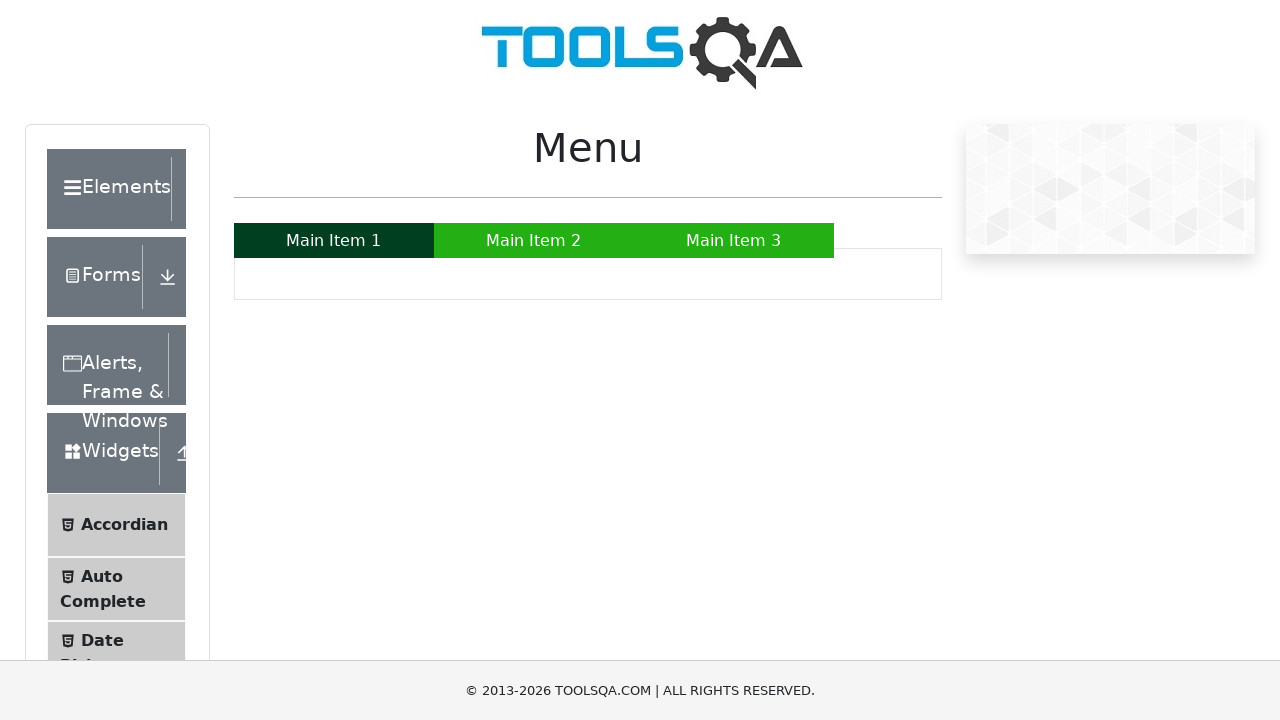

Main Item 2 became visible in menu
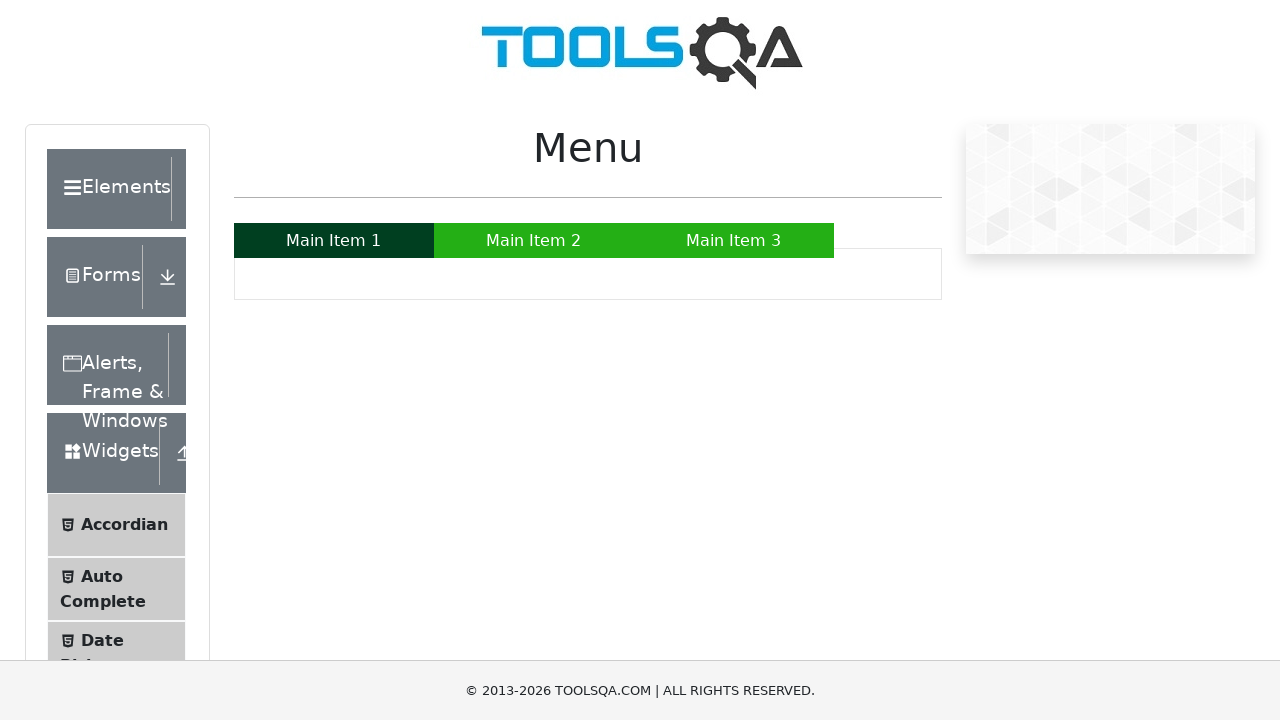

Hovered over Main Item 2 at (534, 240) on text=Main Item 2
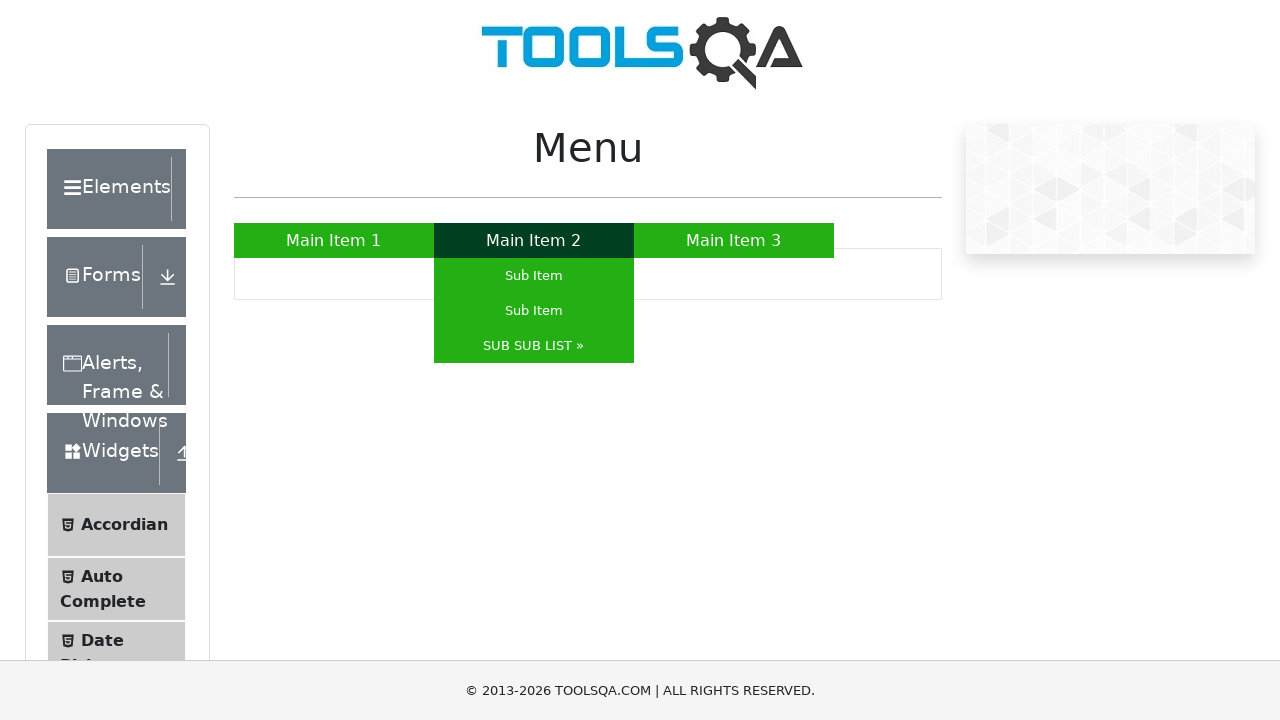

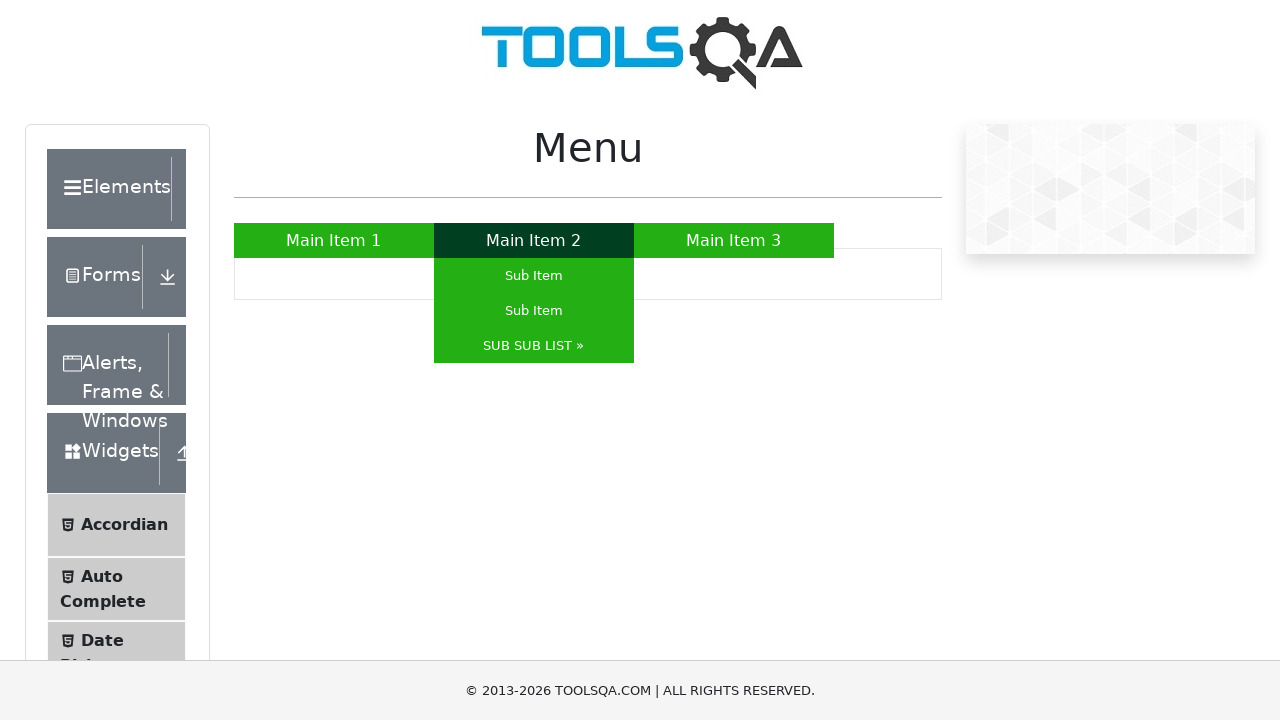